Tests the contact form functionality by navigating to the contact page, filling in name, email, and subject fields, and submitting the form.

Starting URL: https://www.consultoriaglobal.com.ar/cgweb/

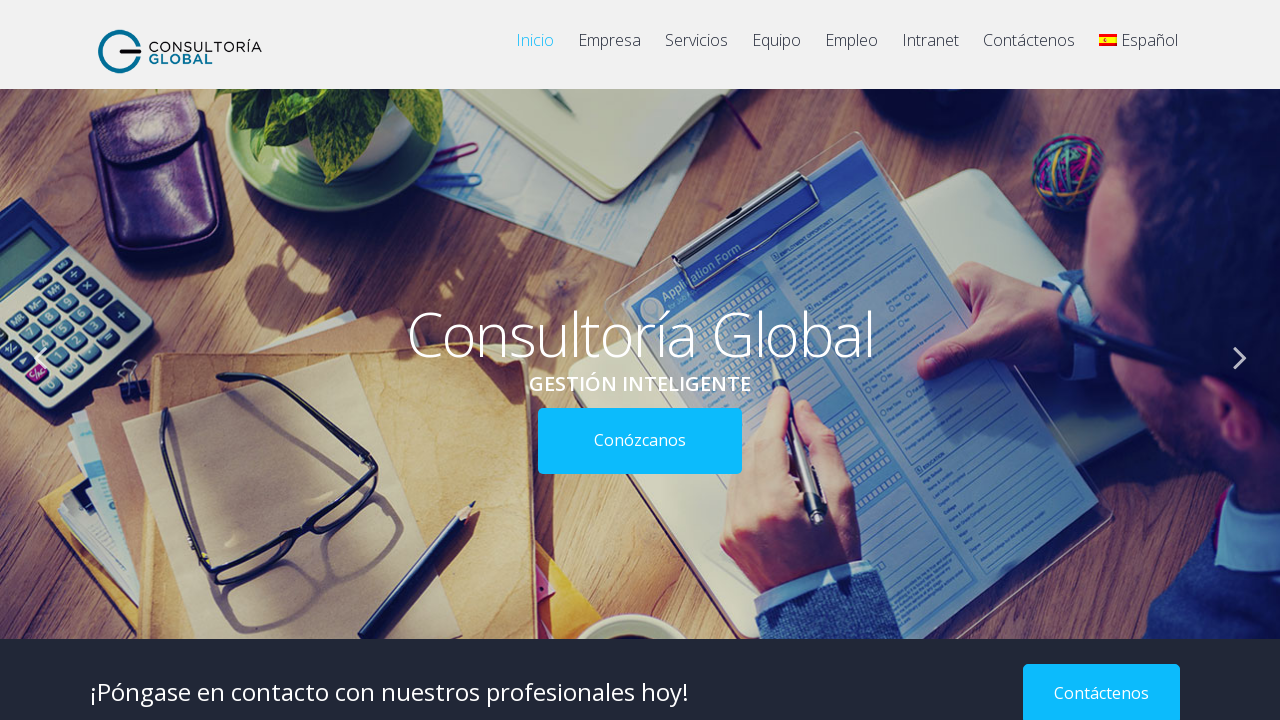

Clicked on contact page link at (1029, 50) on a[href='https://www.consultoriaglobal.com.ar/cgweb/?page_id=370']
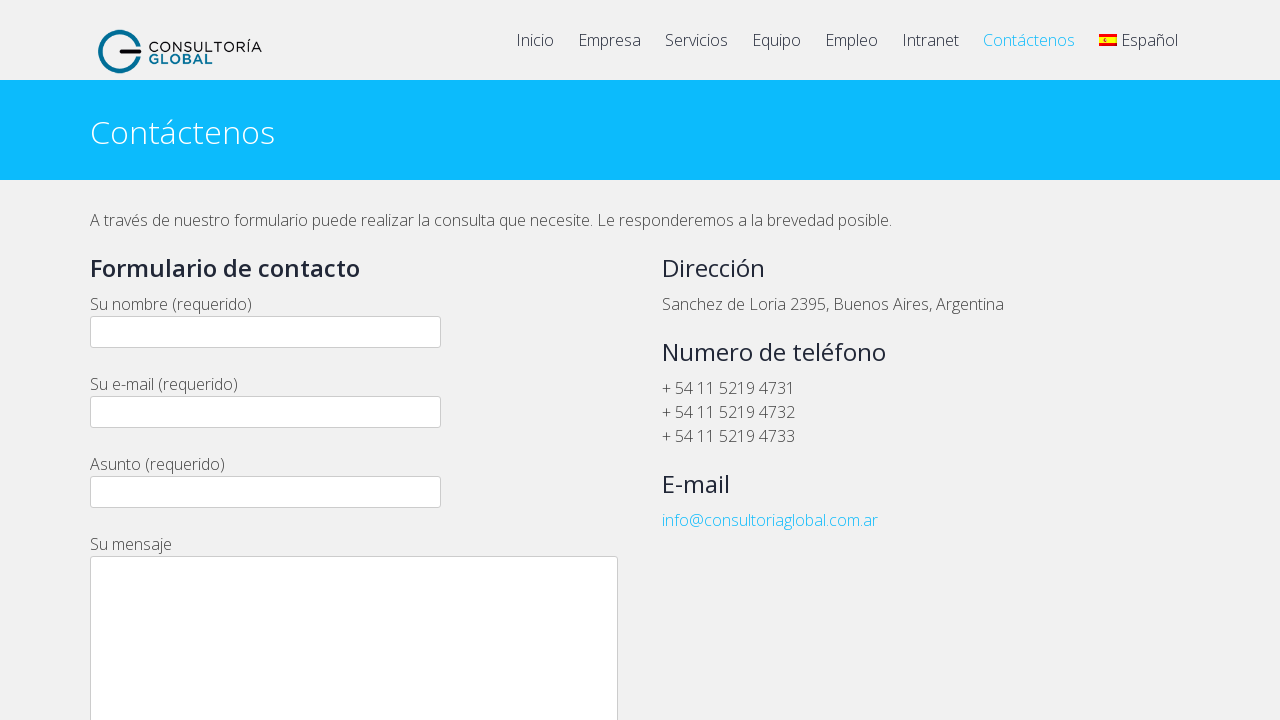

Contact page loaded successfully
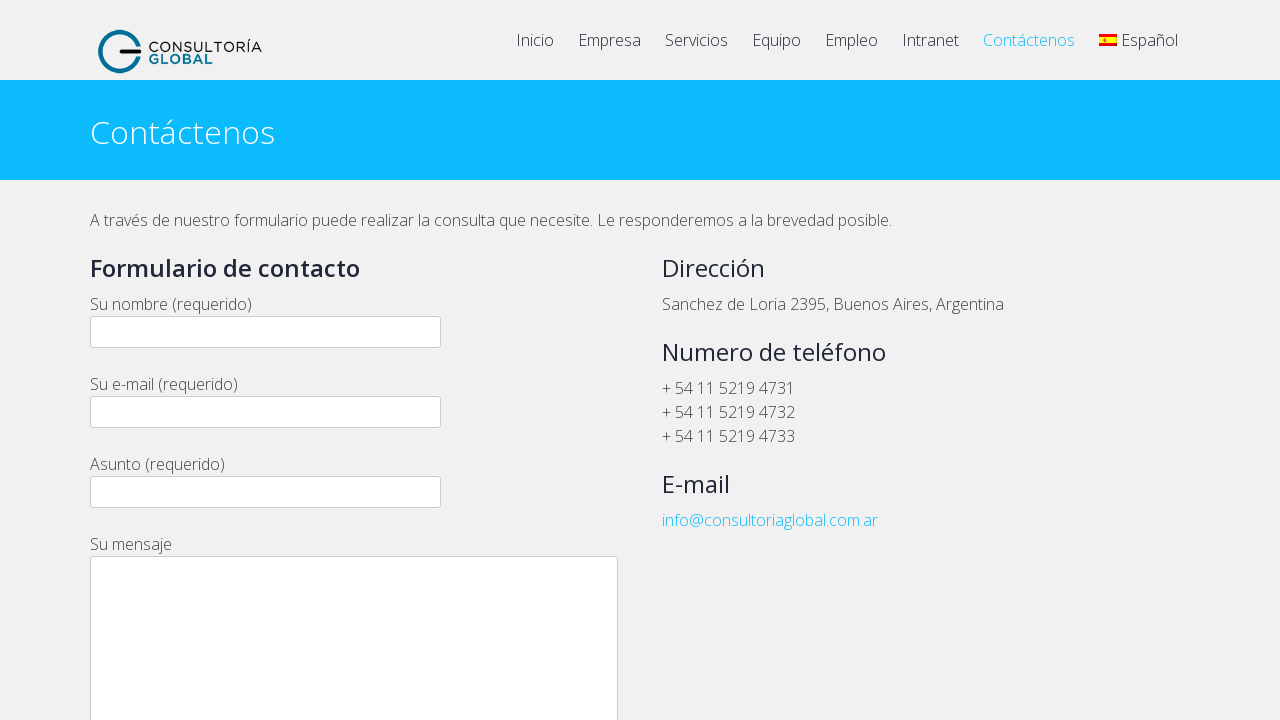

Filled in name field with 'Juan Martinez' on input[name='your-name']
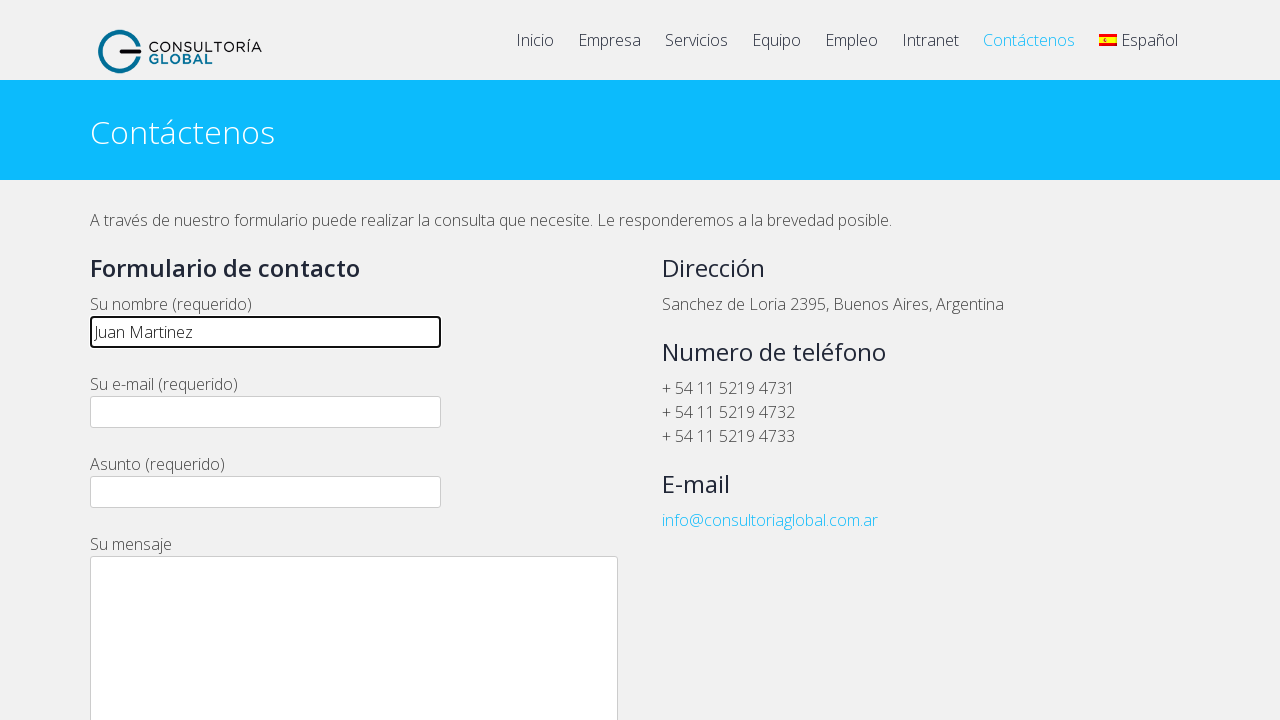

Filled in email field with 'juan.martinez@testmail.com' on input[name='your-email']
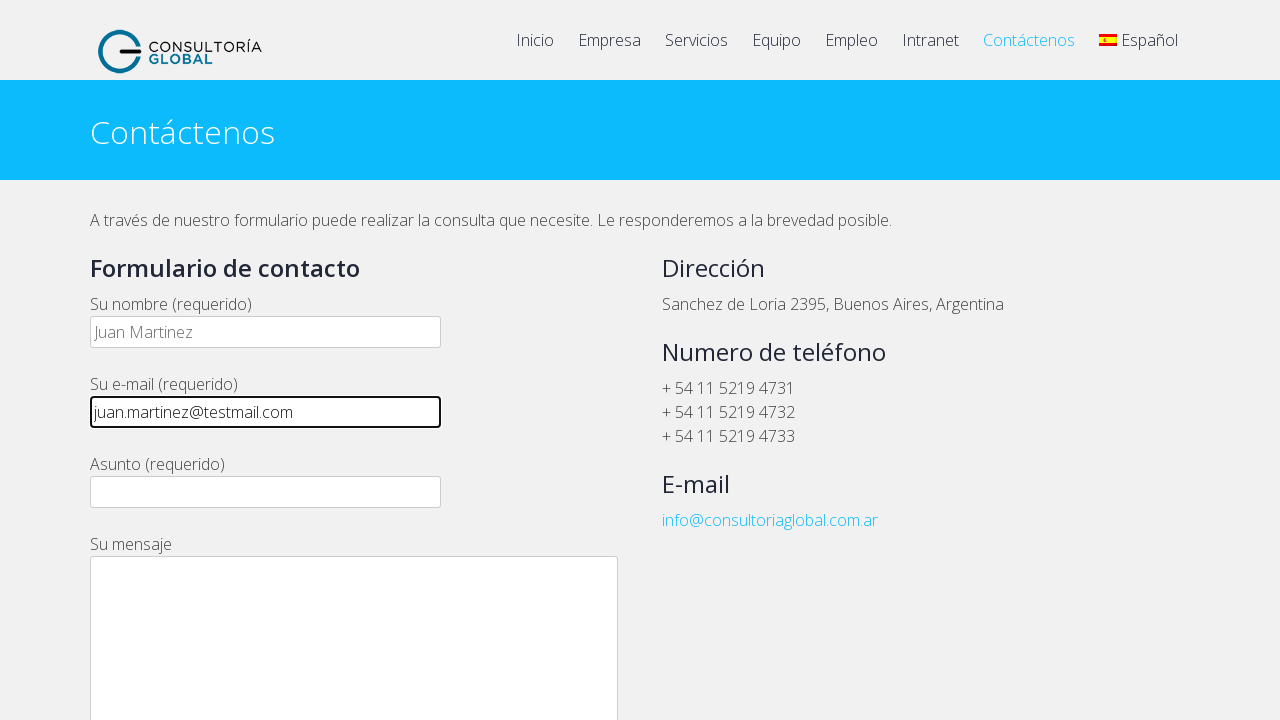

Filled in subject field with 'Consulta sobre servicios' on input[name='your-subject']
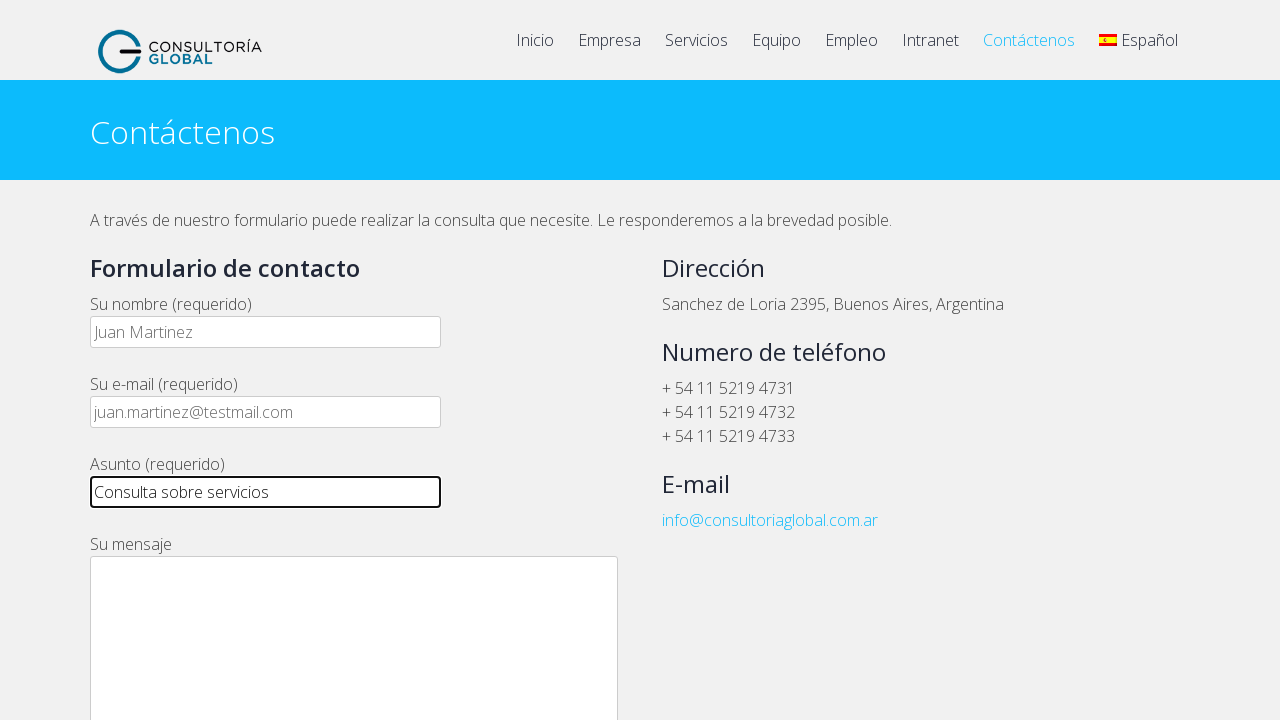

Clicked send button to submit contact form at (144, 360) on xpath=//*[@id='wpcf7-f1297-p370-o1']/form/p[7]/input
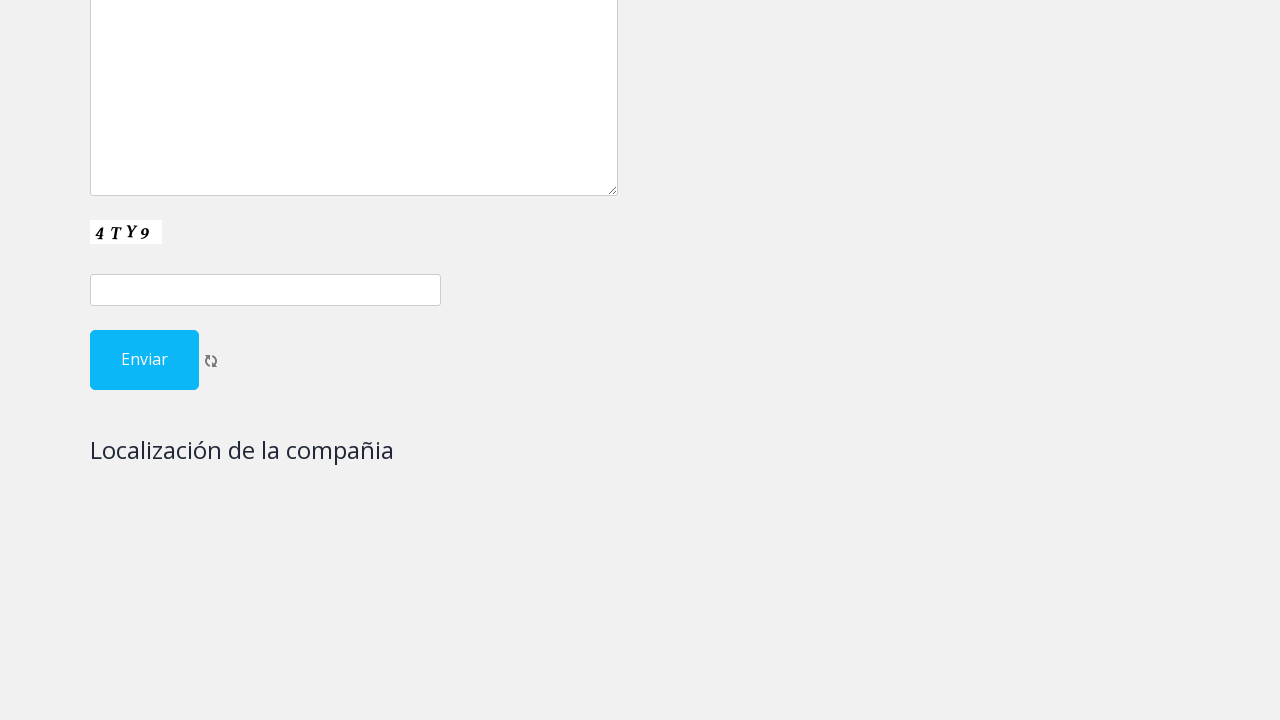

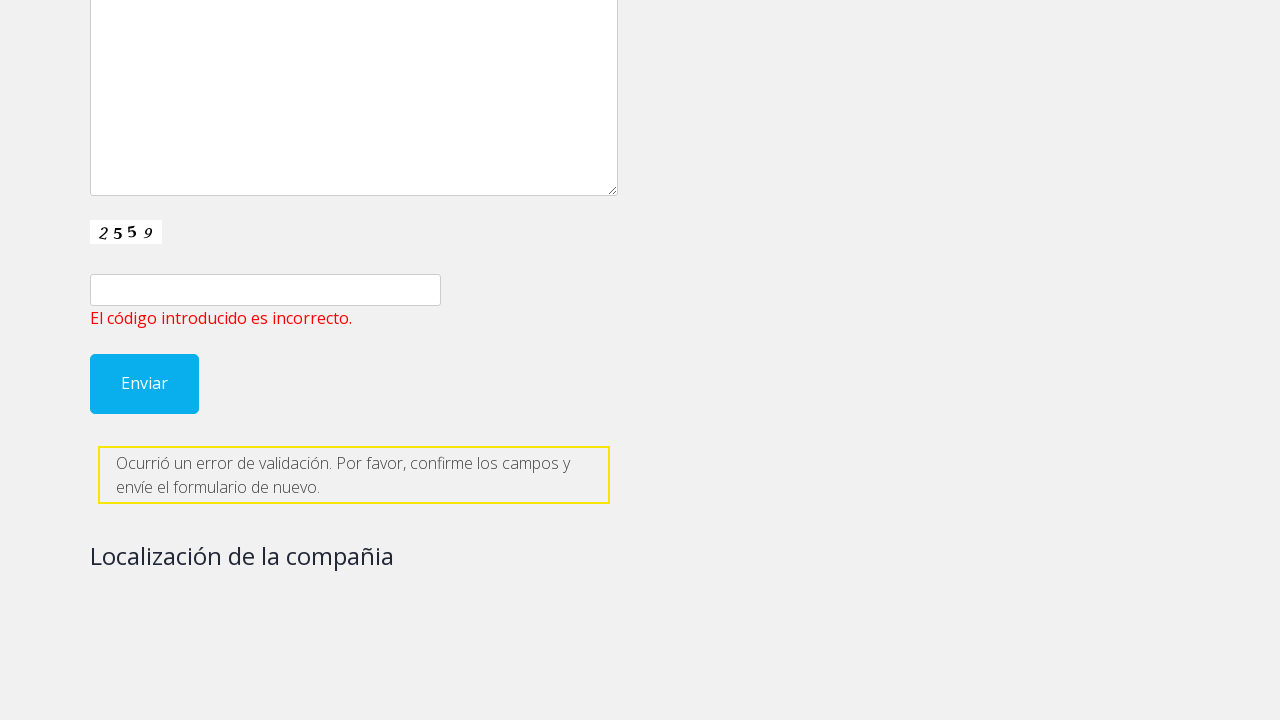